Navigates to RedBus website homepage and verifies the page loads successfully

Starting URL: https://www.redbus.in/

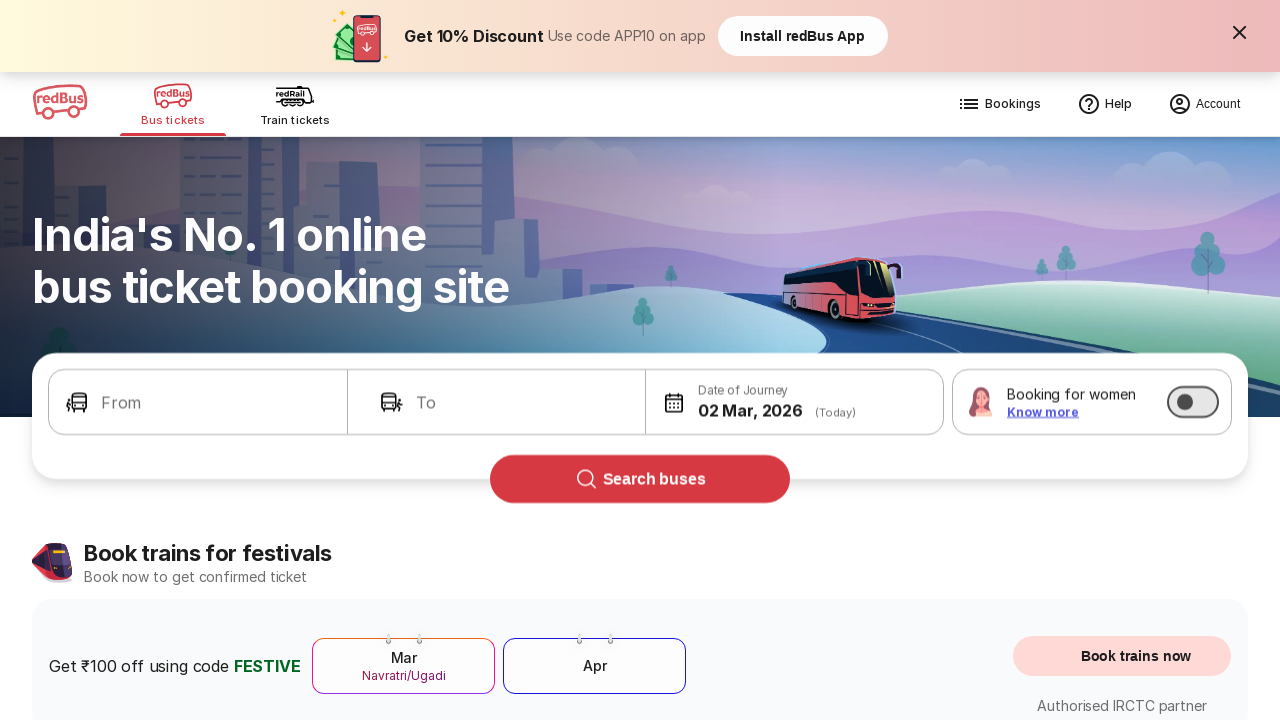

RedBus homepage loaded and DOM content ready
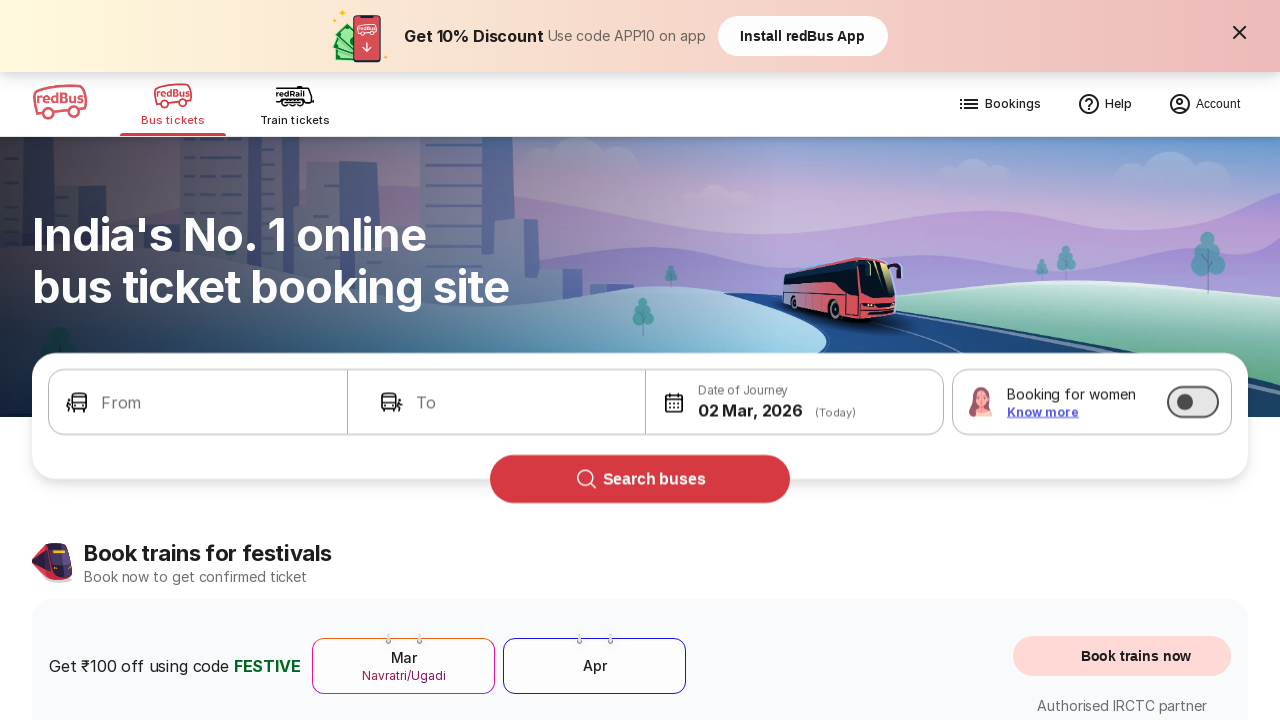

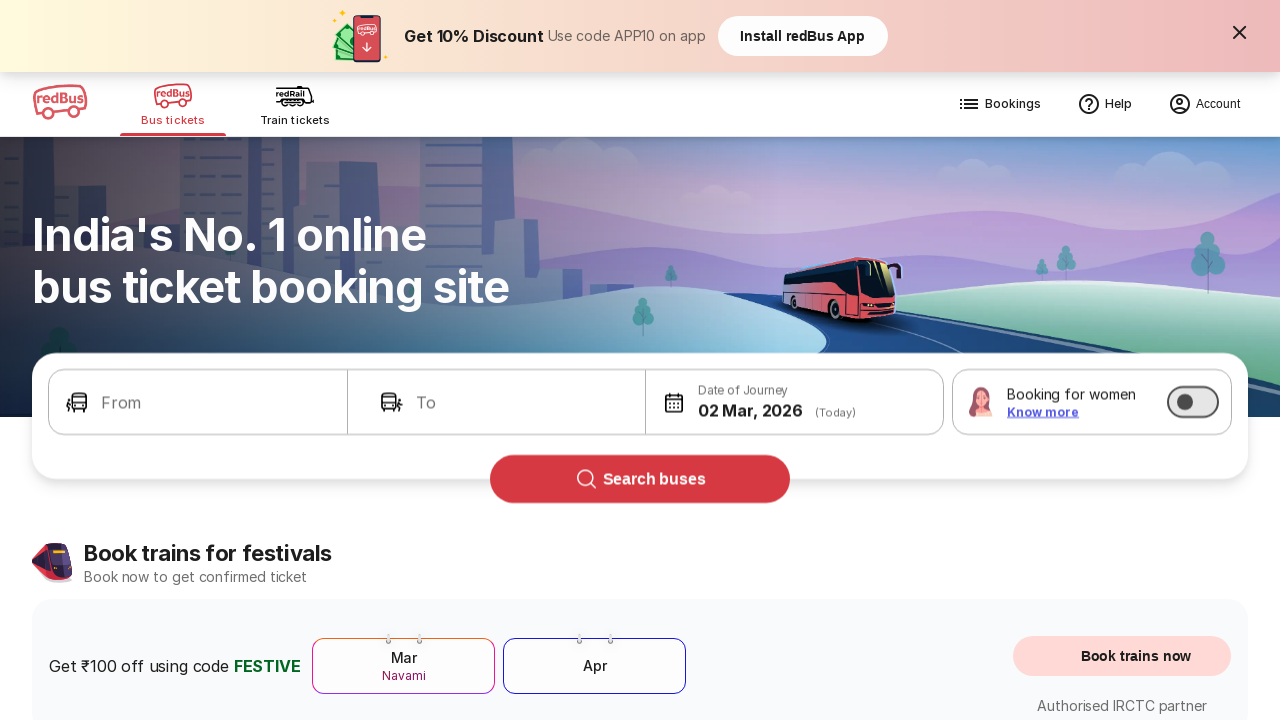